Navigates to the Swarthmore College course catalog page and locates the first link in the navigation menu structure.

Starting URL: https://catalog.swarthmore.edu/content.php?catoid=7&navoid=194

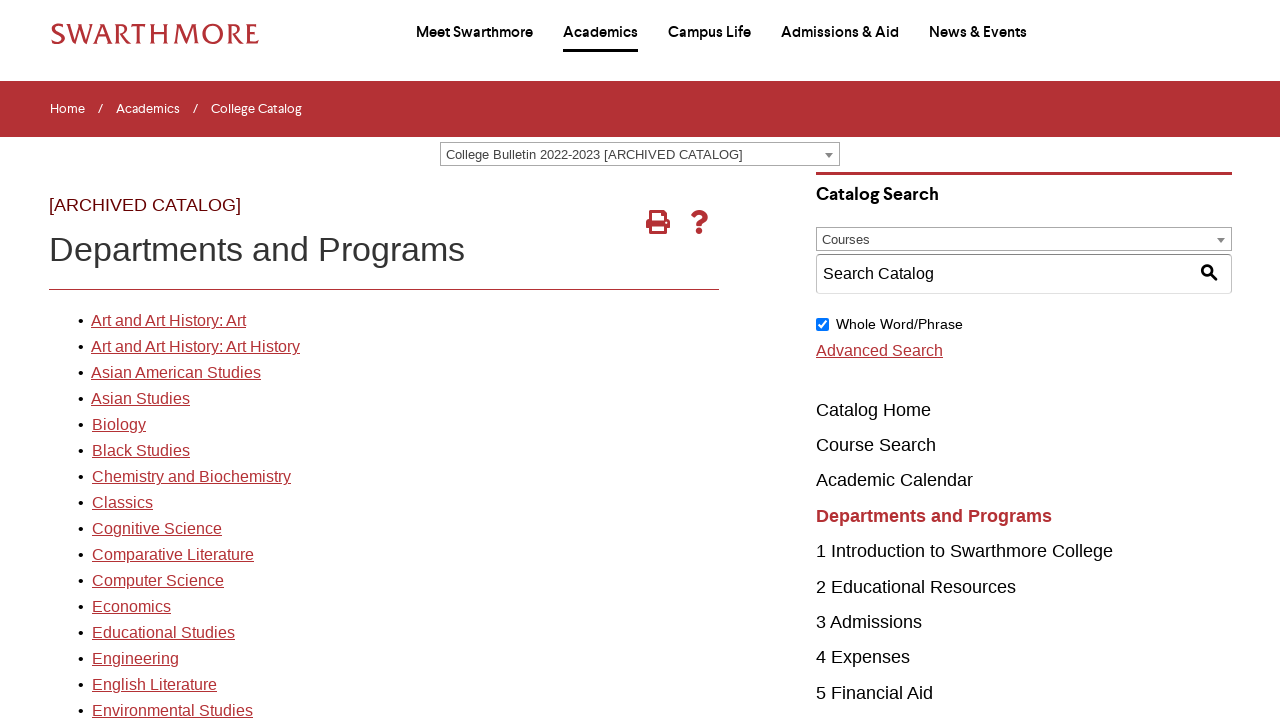

Waited for first navigation link in catalog menu to load
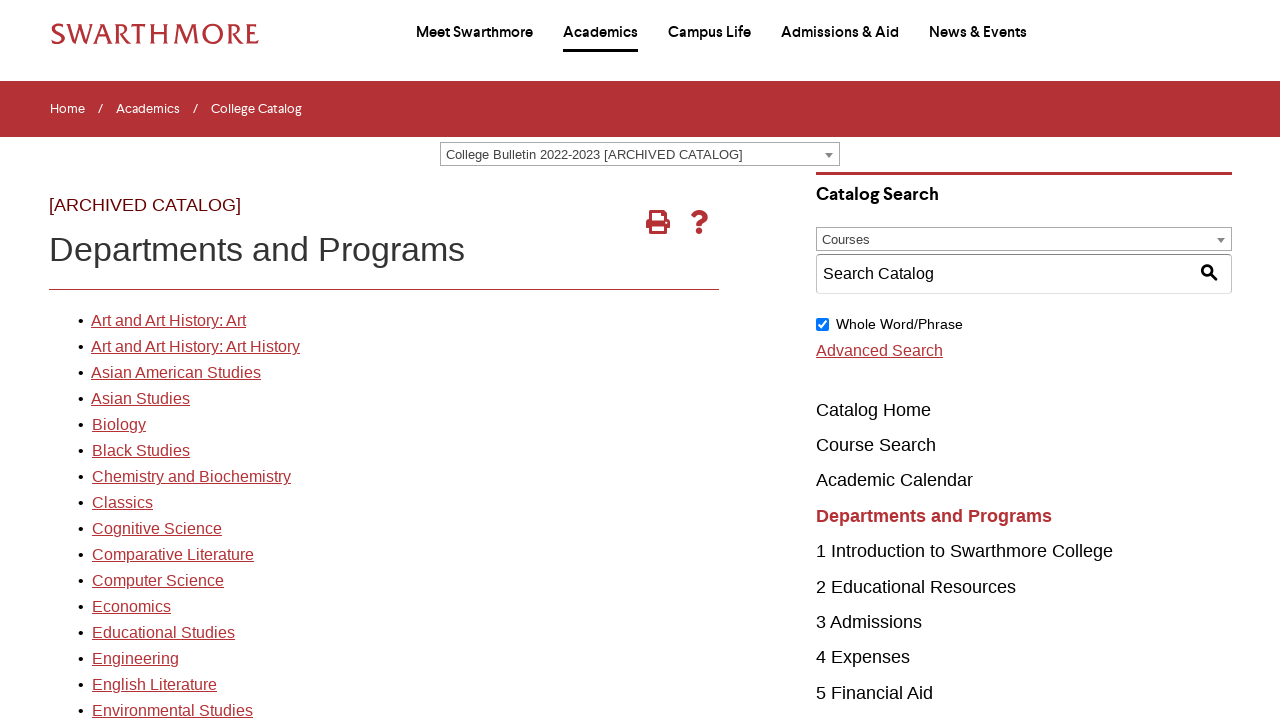

Clicked the first link in the navigation menu at (168, 321) on xpath=//*[@id='gateway-page']/body/table/tbody/tr[3]/td[1]/table/tbody/tr[2]/td[
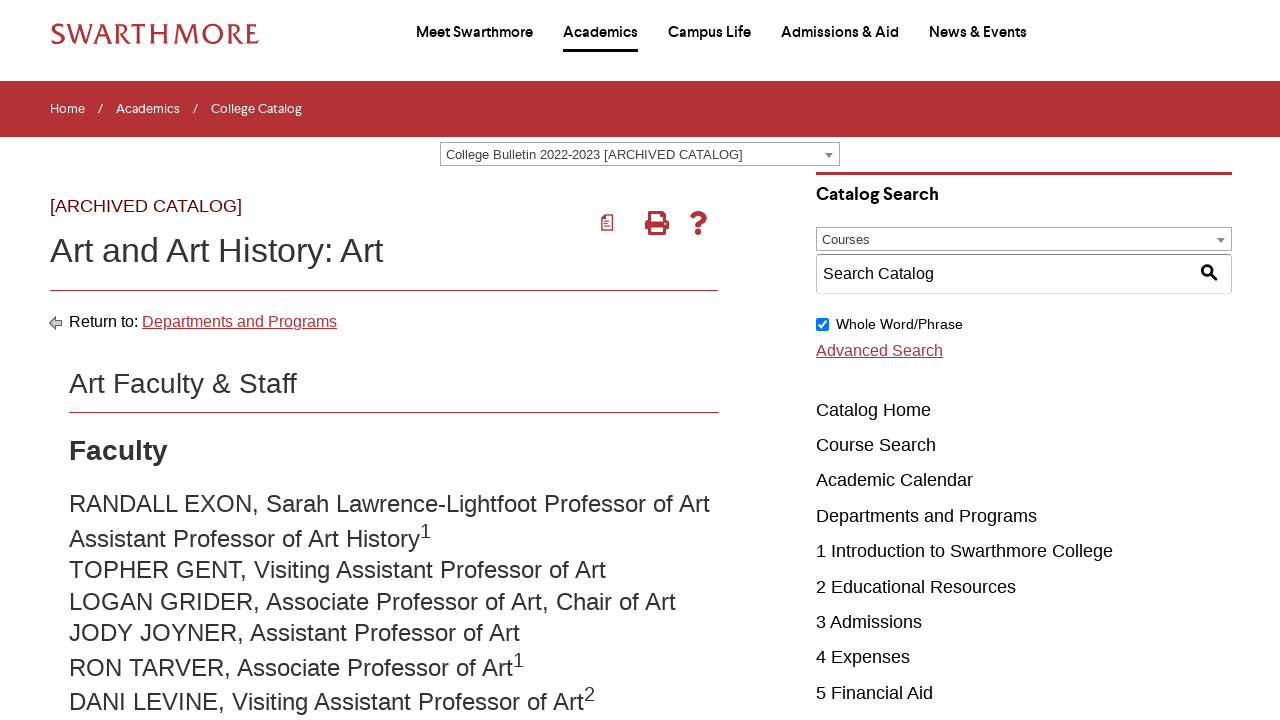

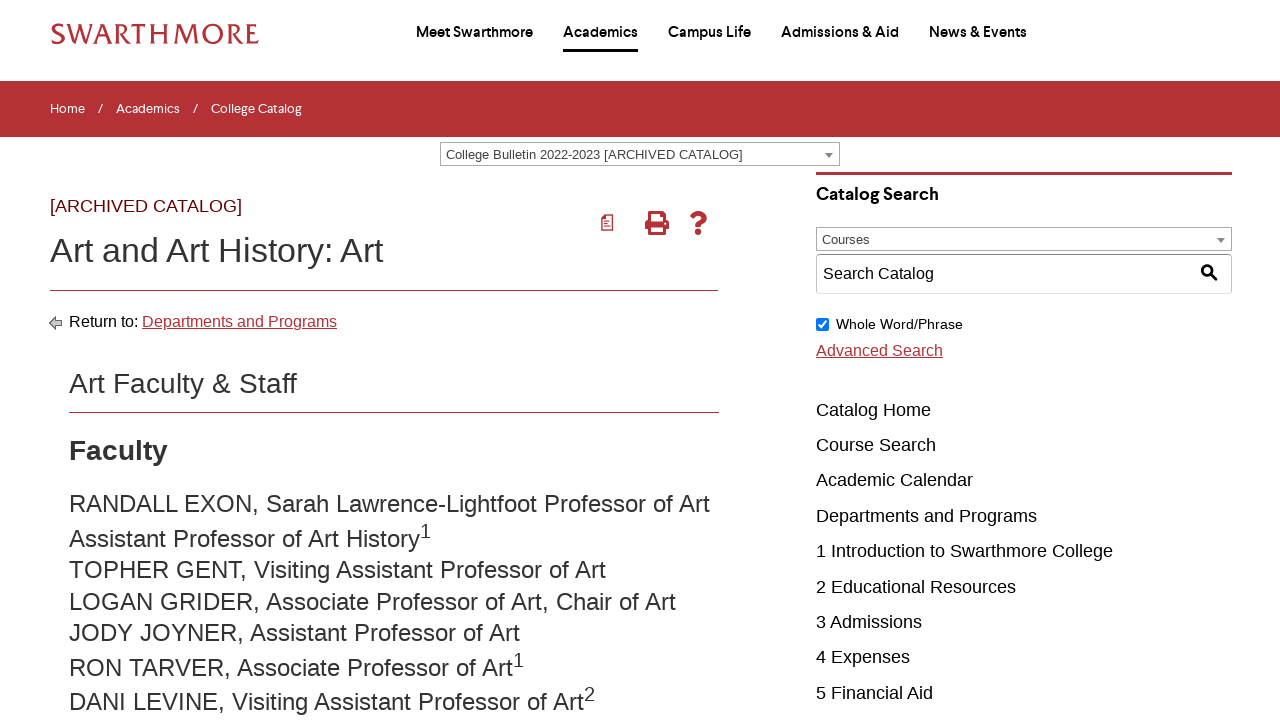